Tests the 'Yes' radio button functionality by clicking it and verifying it becomes selected and displays the correct result text

Starting URL: https://demoqa.com/elements

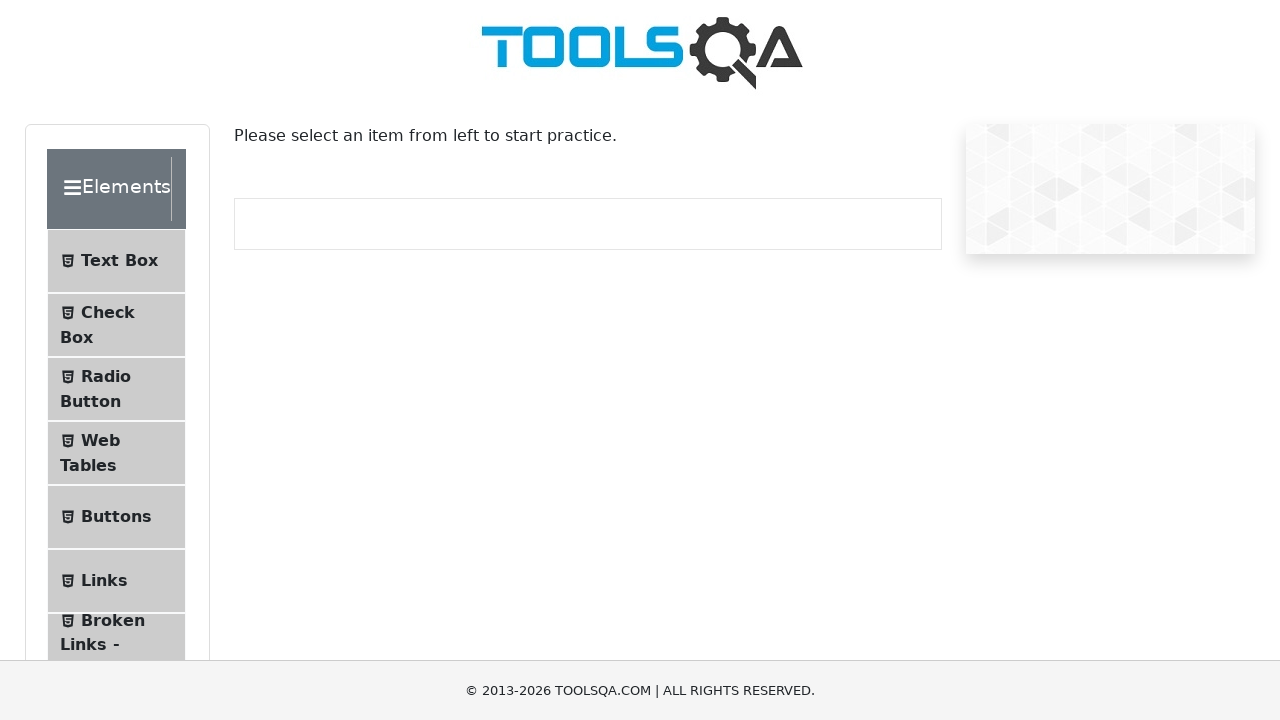

Navigated to https://demoqa.com/elements
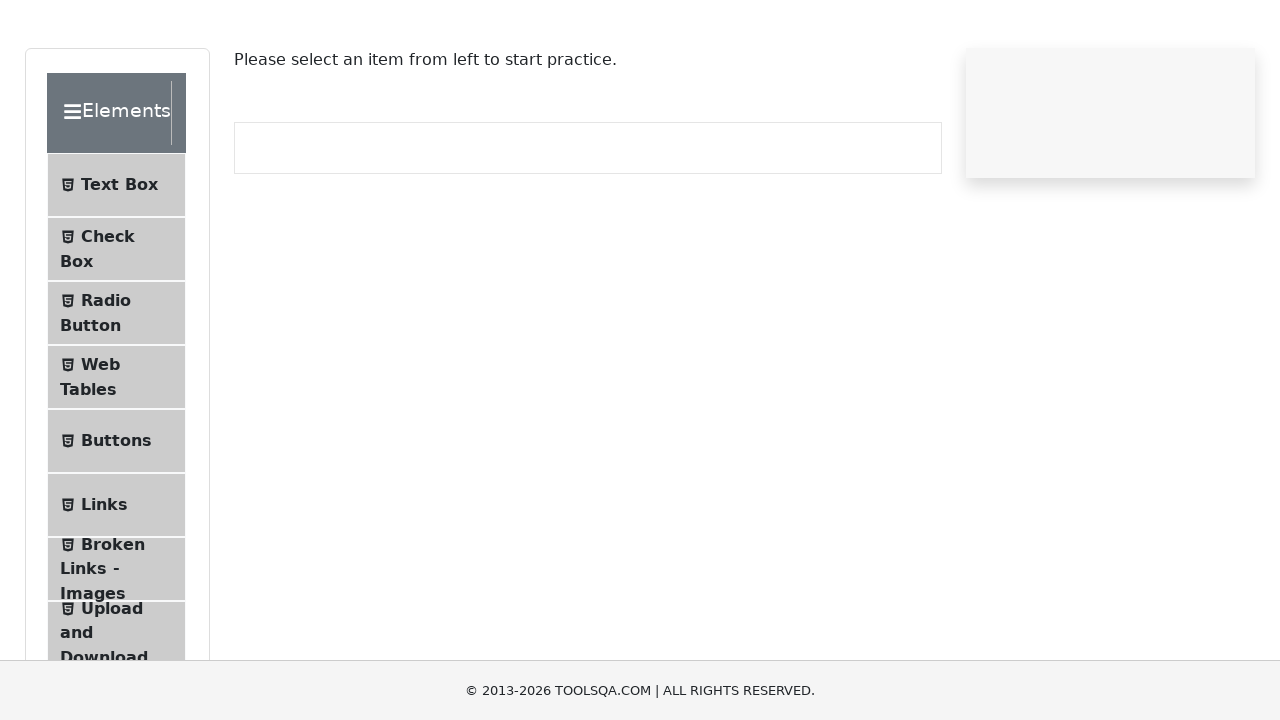

Clicked on Radio Button menu item in the left navigation at (116, 389) on #item-2
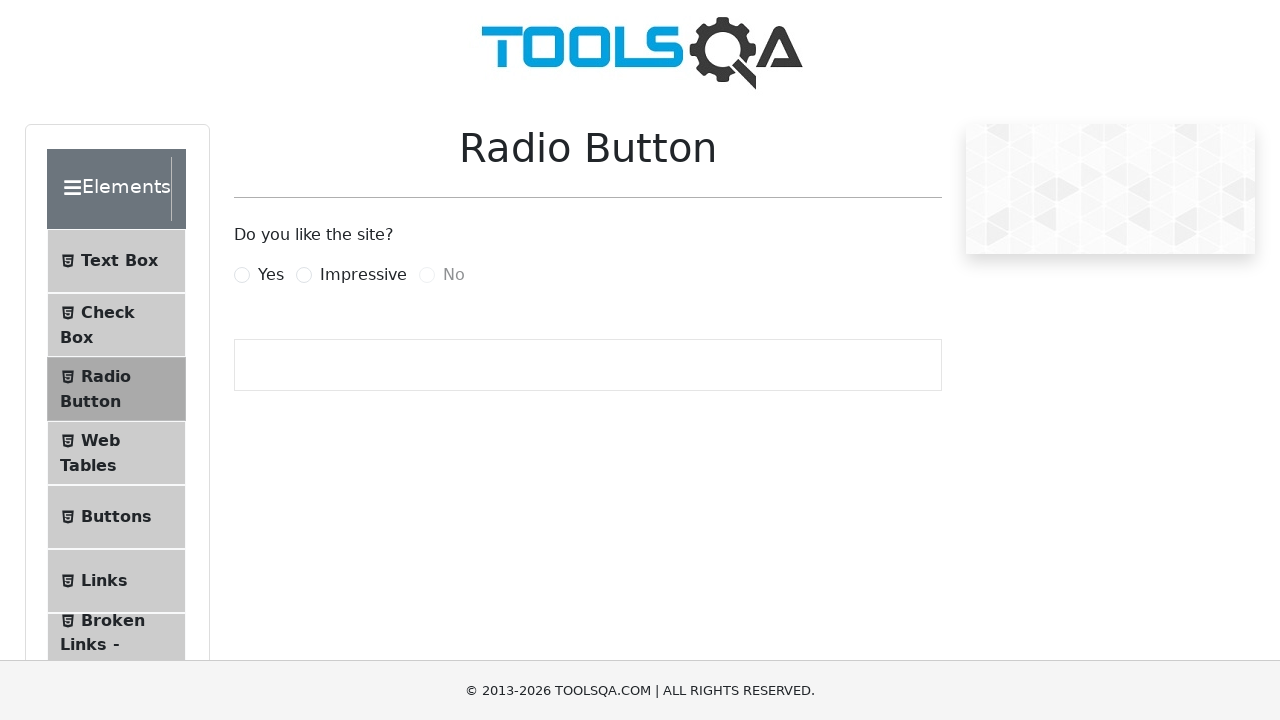

Clicked the 'Yes' radio button at (271, 275) on label[for='yesRadio']
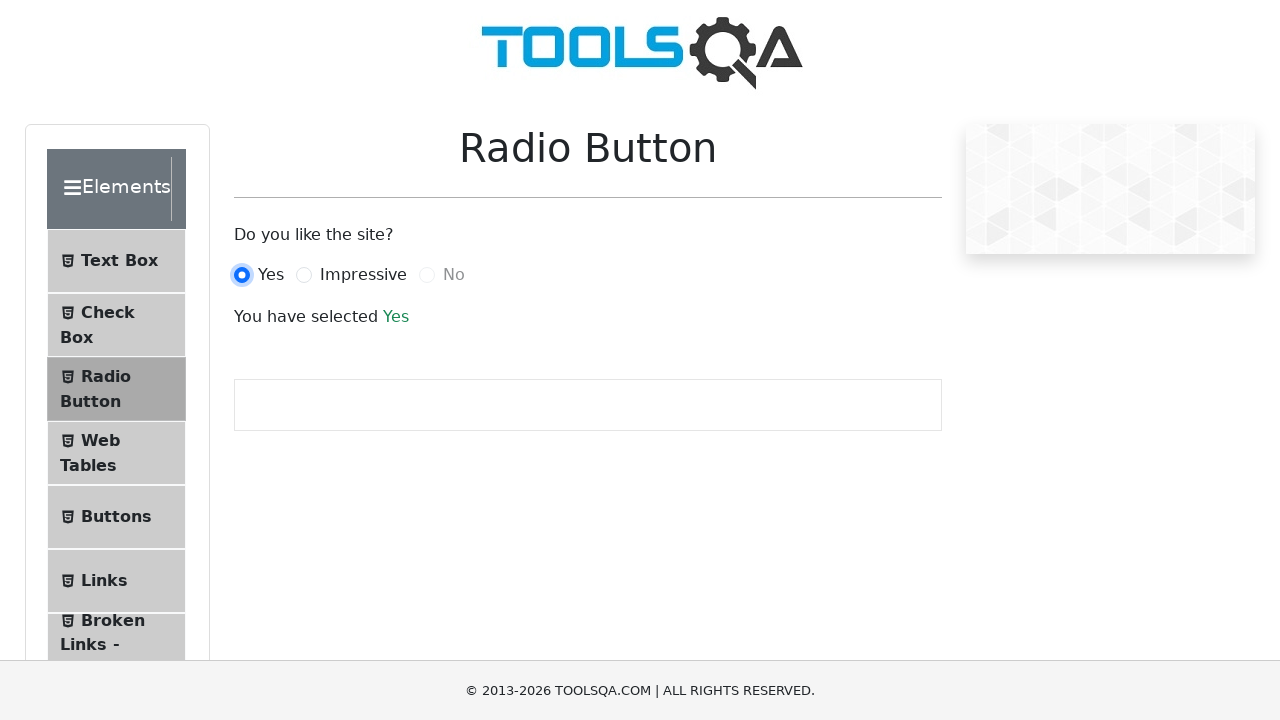

Verified the 'Yes' radio button is selected and result text is displayed
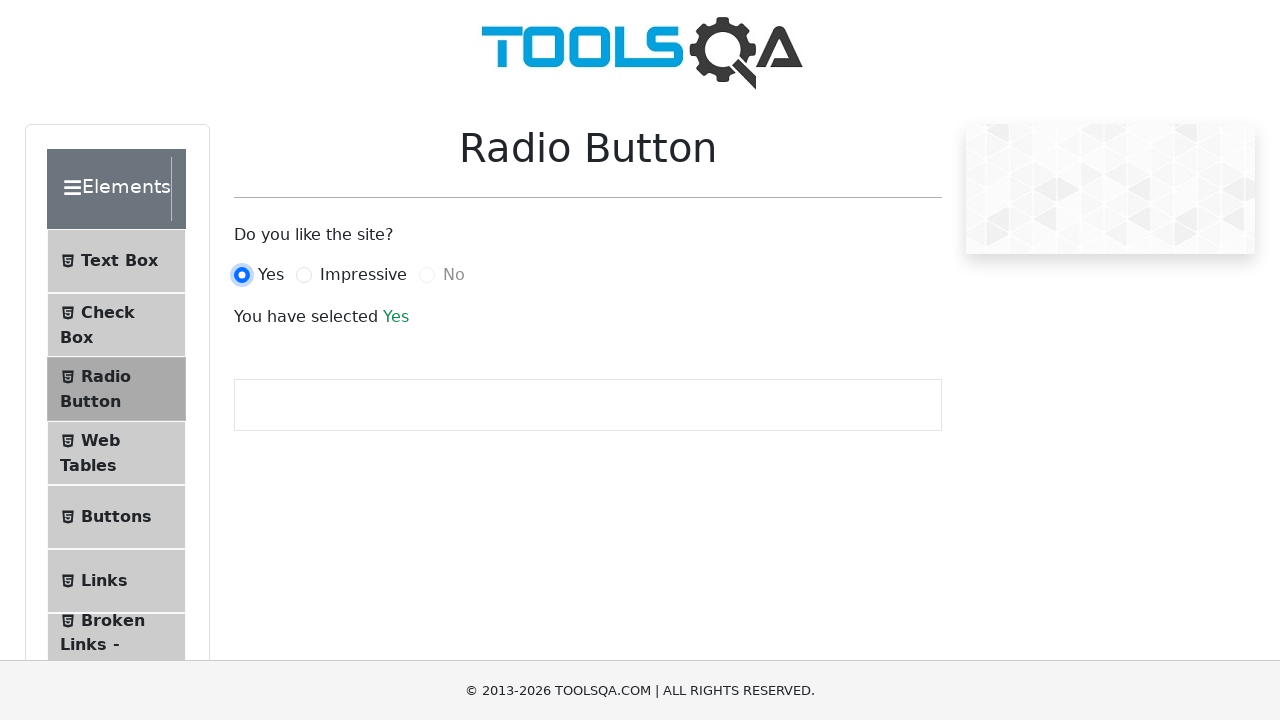

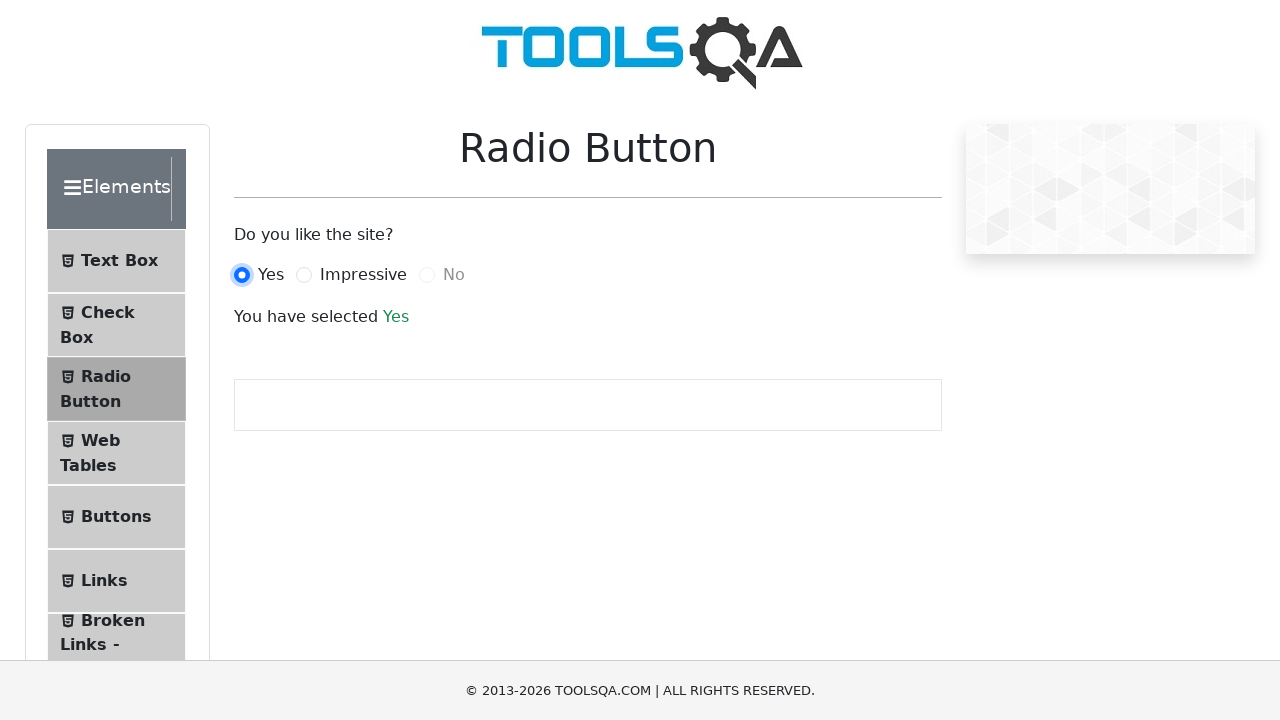